Navigates to the 99 Bottles of Beer lyrics page, clicks the lyrics submenu link, and verifies all 100 verses of the song are displayed correctly by reading each paragraph element.

Starting URL: http://www.99-bottles-of-beer.net/lyrics.html

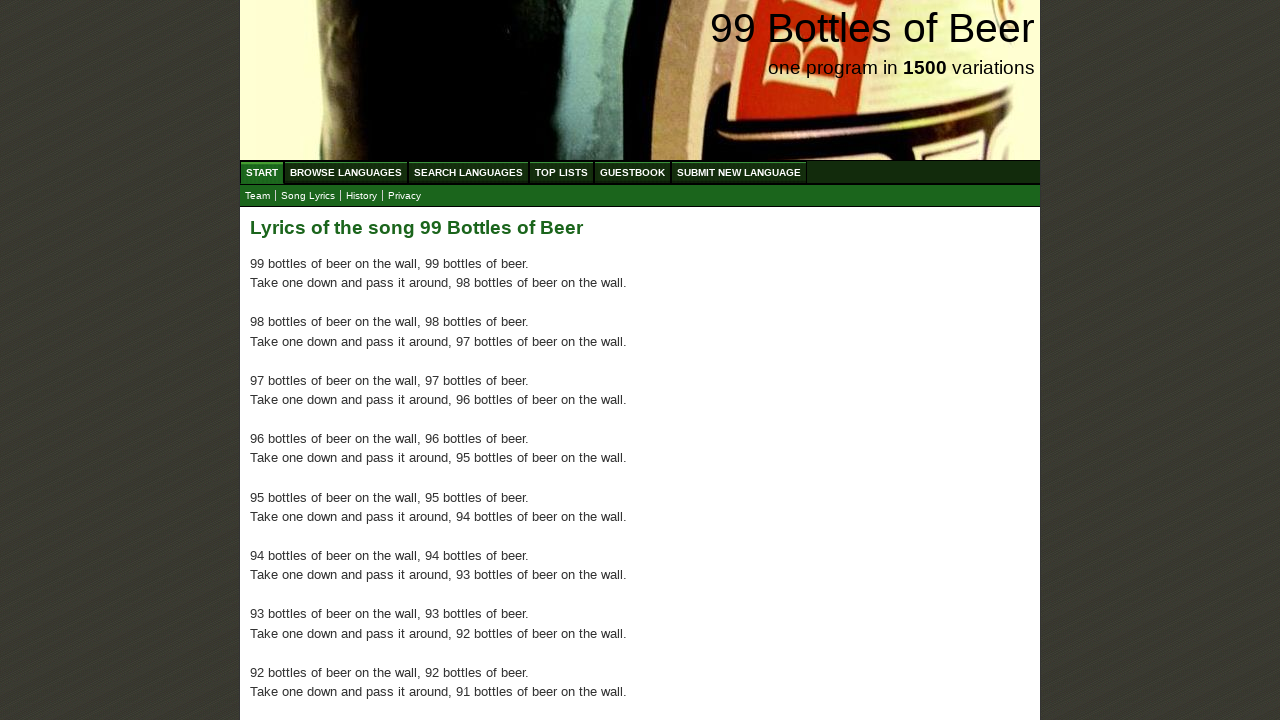

Clicked lyrics submenu link at (308, 196) on xpath=//a[@href='lyrics.html']
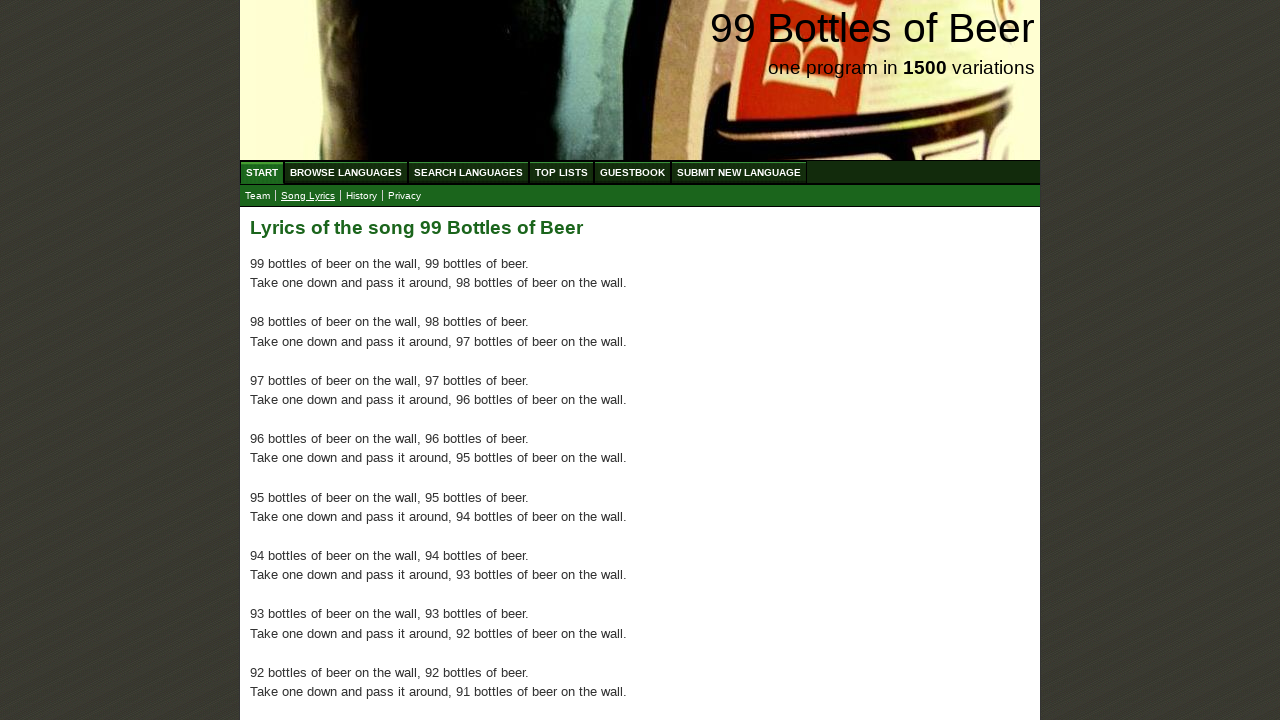

Waited for all 100 verses to load (confirmed 100th paragraph exists)
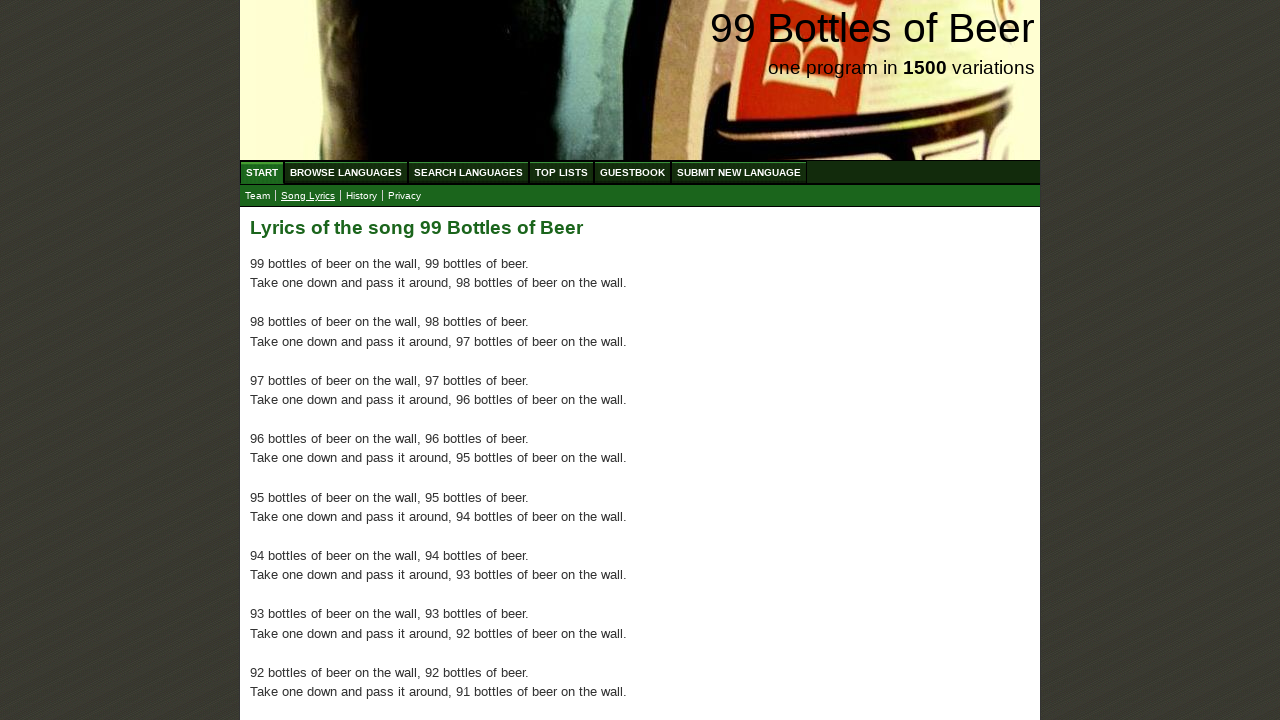

First paragraph element is ready
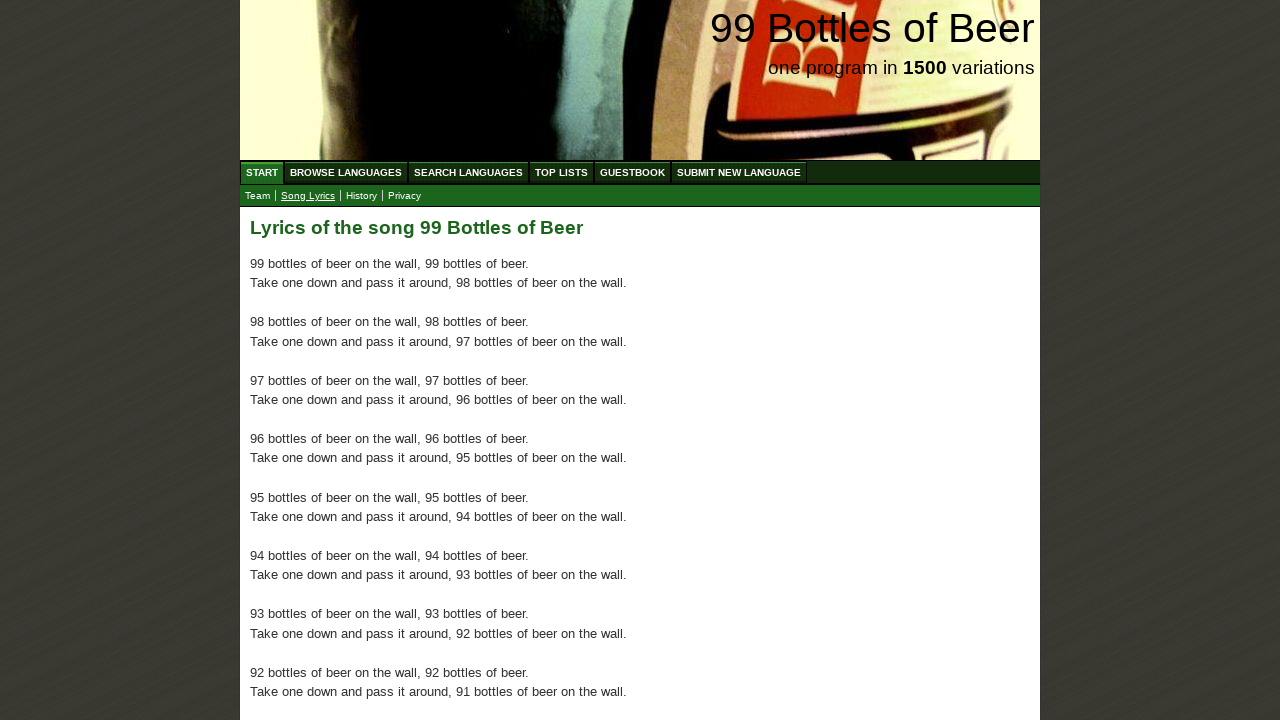

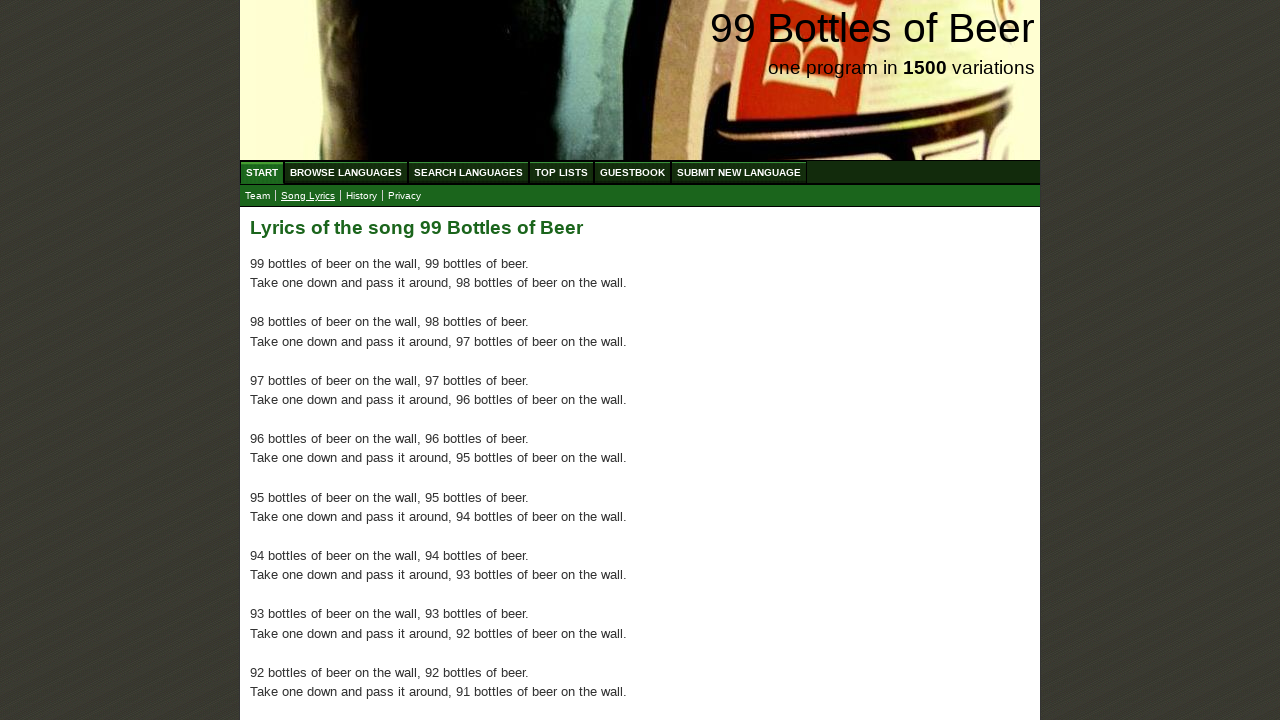